Tests the selectable UI component by clicking on the vertical list container element

Starting URL: https://demoqa.com/selectable

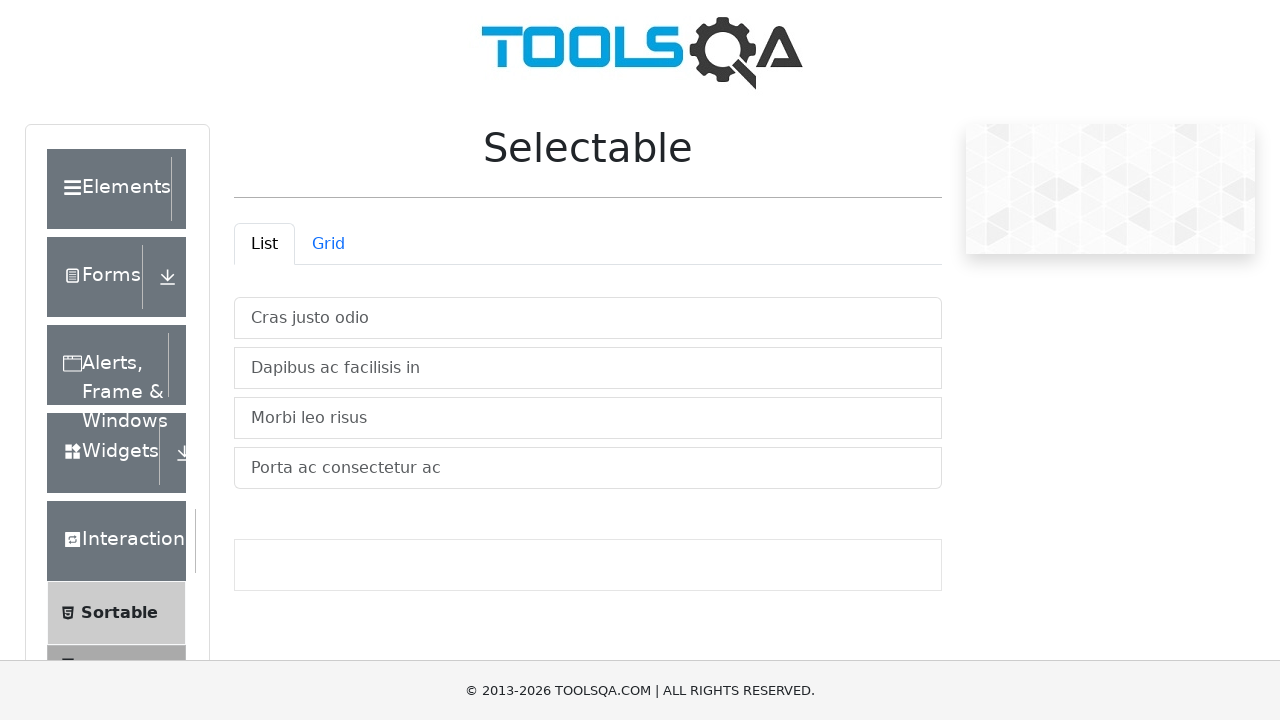

Navigated to selectable component page
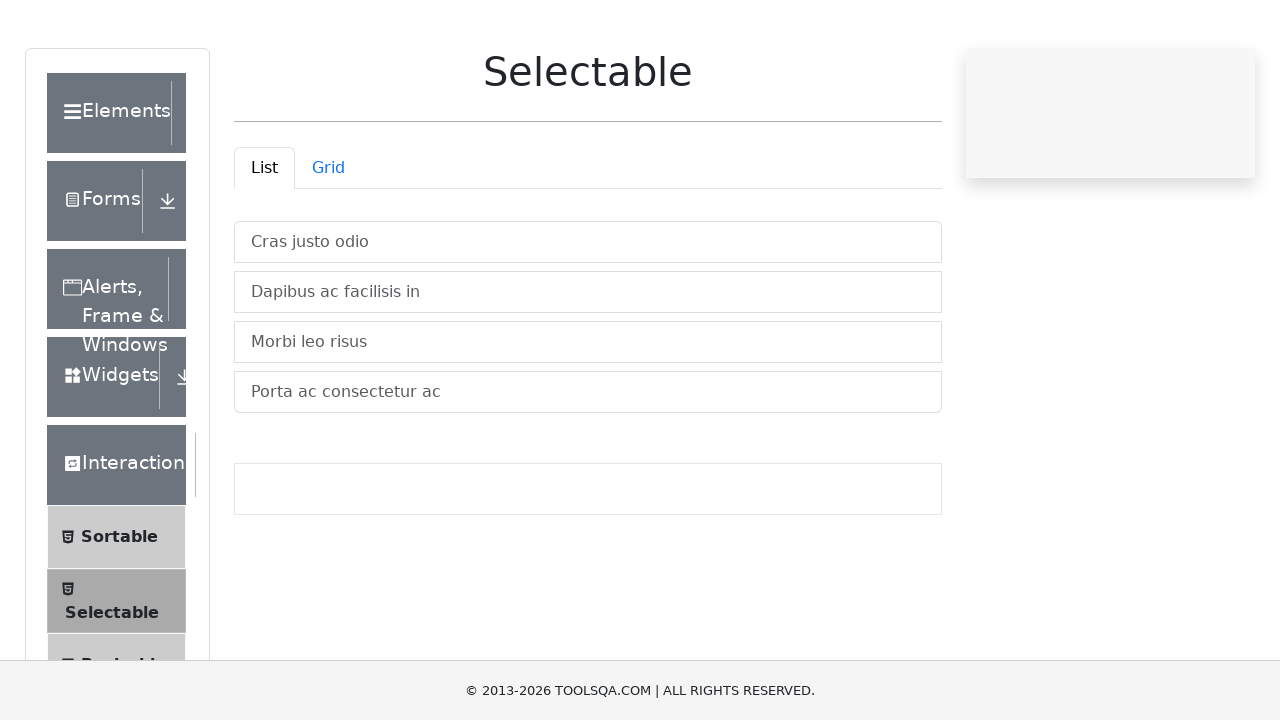

Clicked on the vertical list container element at (588, 389) on #verticalListContainer
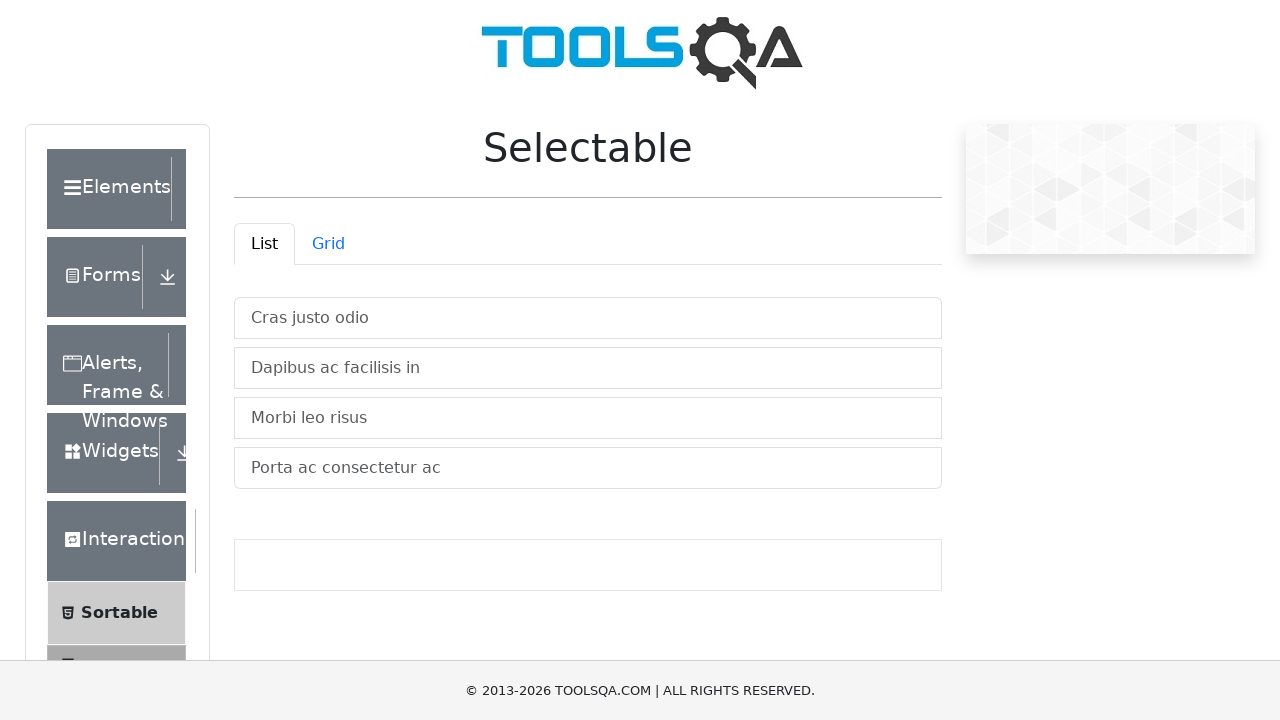

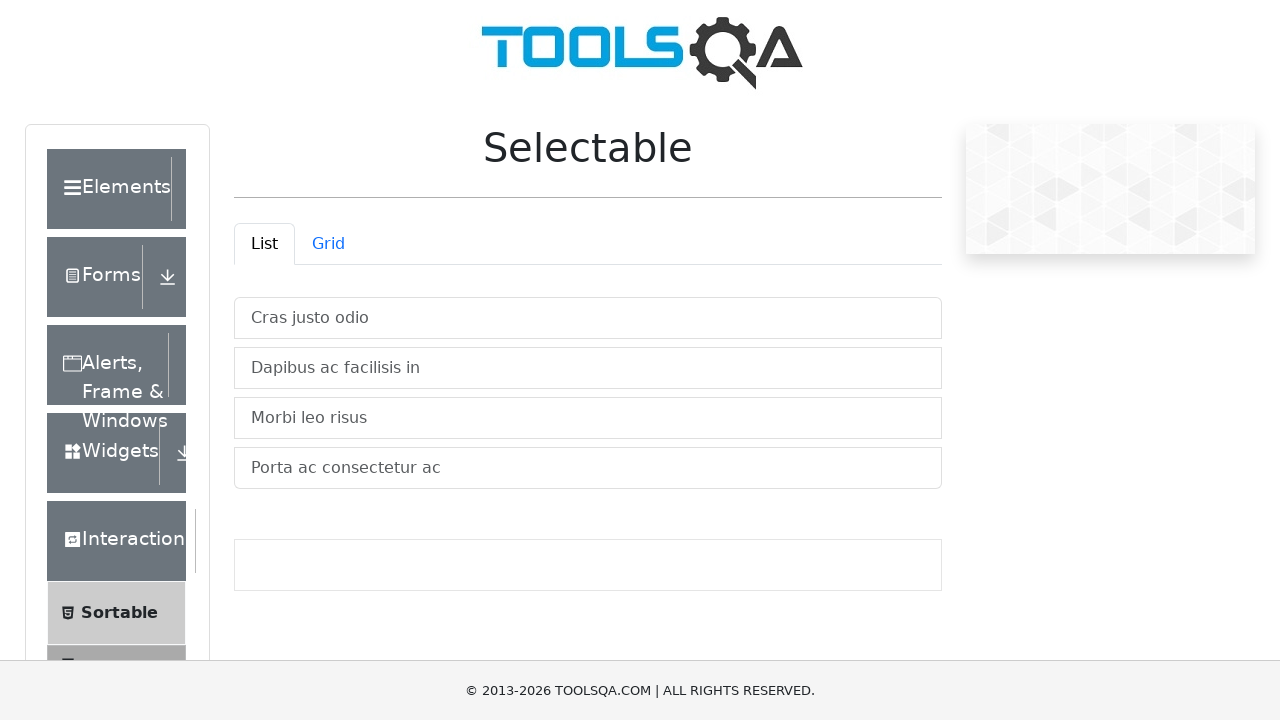